Tests handling a JavaScript prompt alert by dismissing it

Starting URL: https://practice.cydeo.com/javascript_alerts

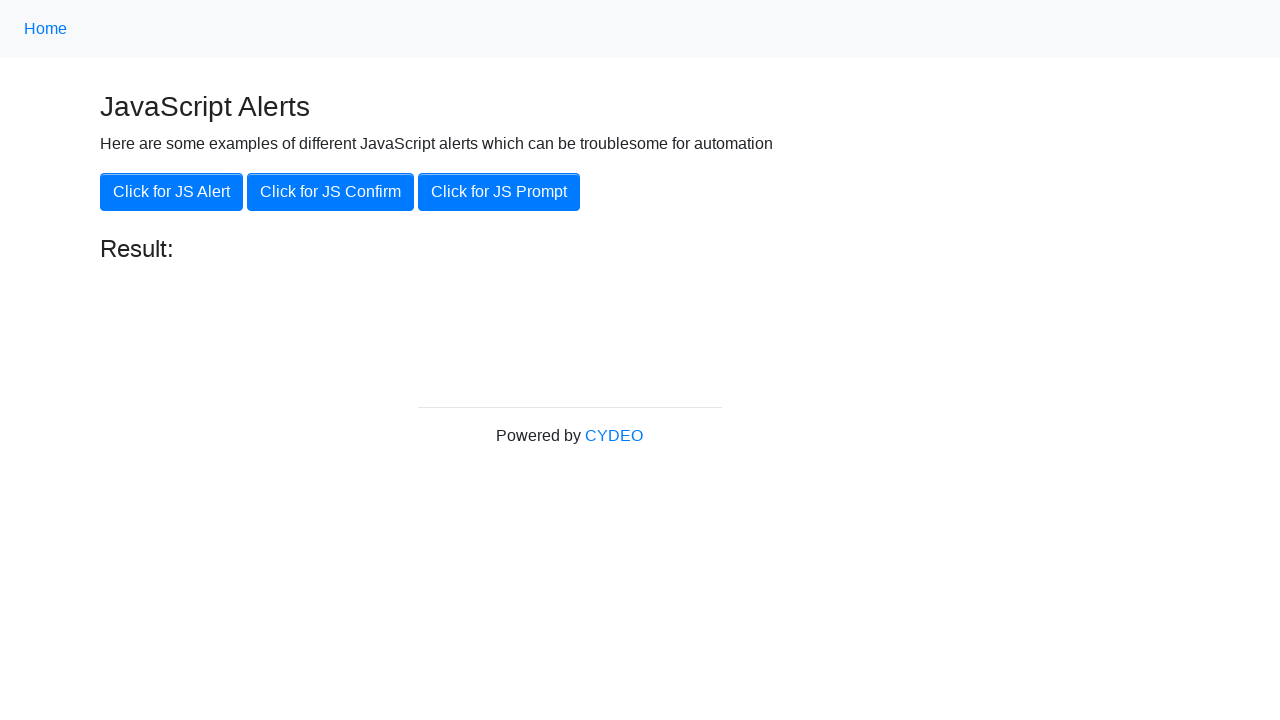

Set up dialog handler to dismiss prompts
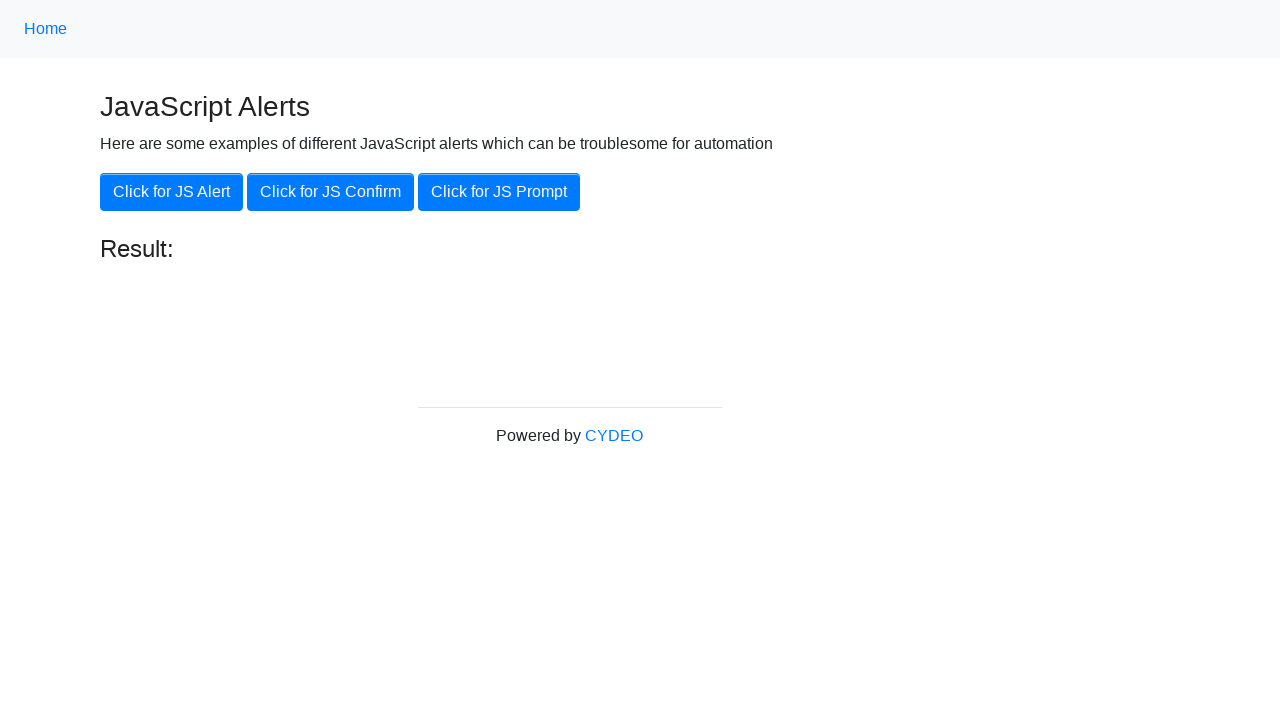

Clicked the JS Prompt button at (499, 192) on xpath=//button[@onclick='jsPrompt()']
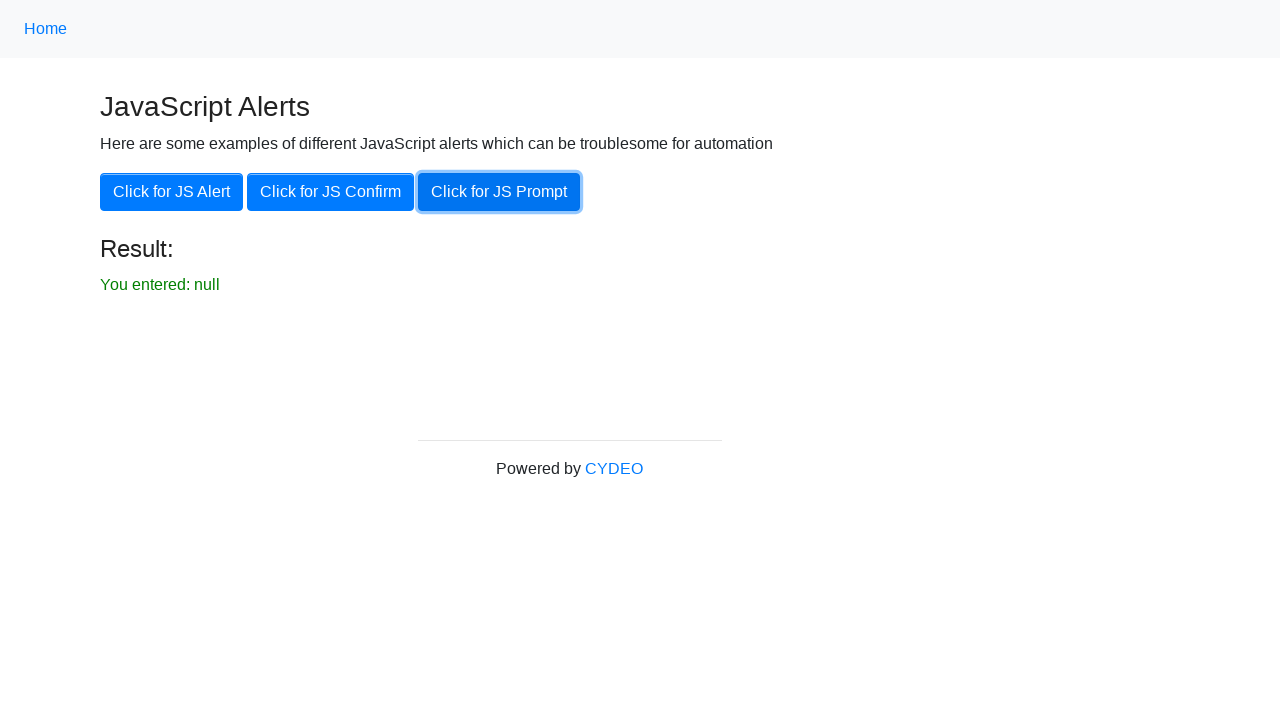

Waited for dialog to be dismissed
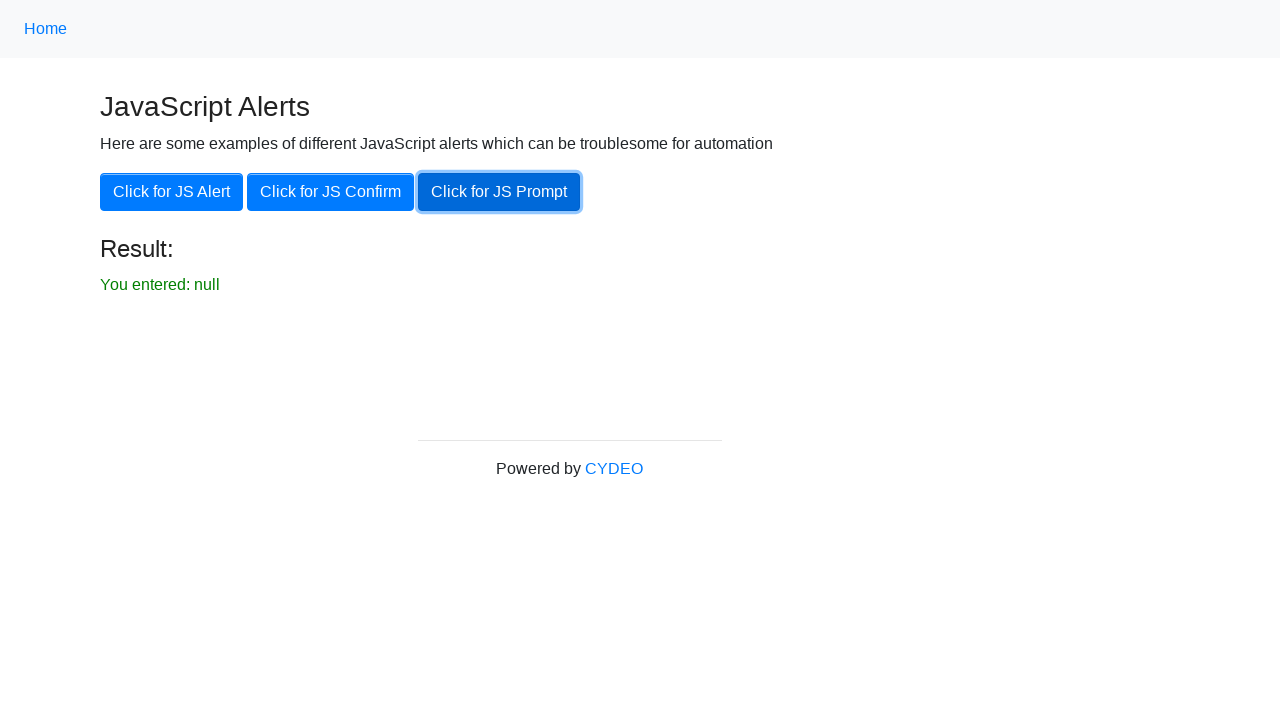

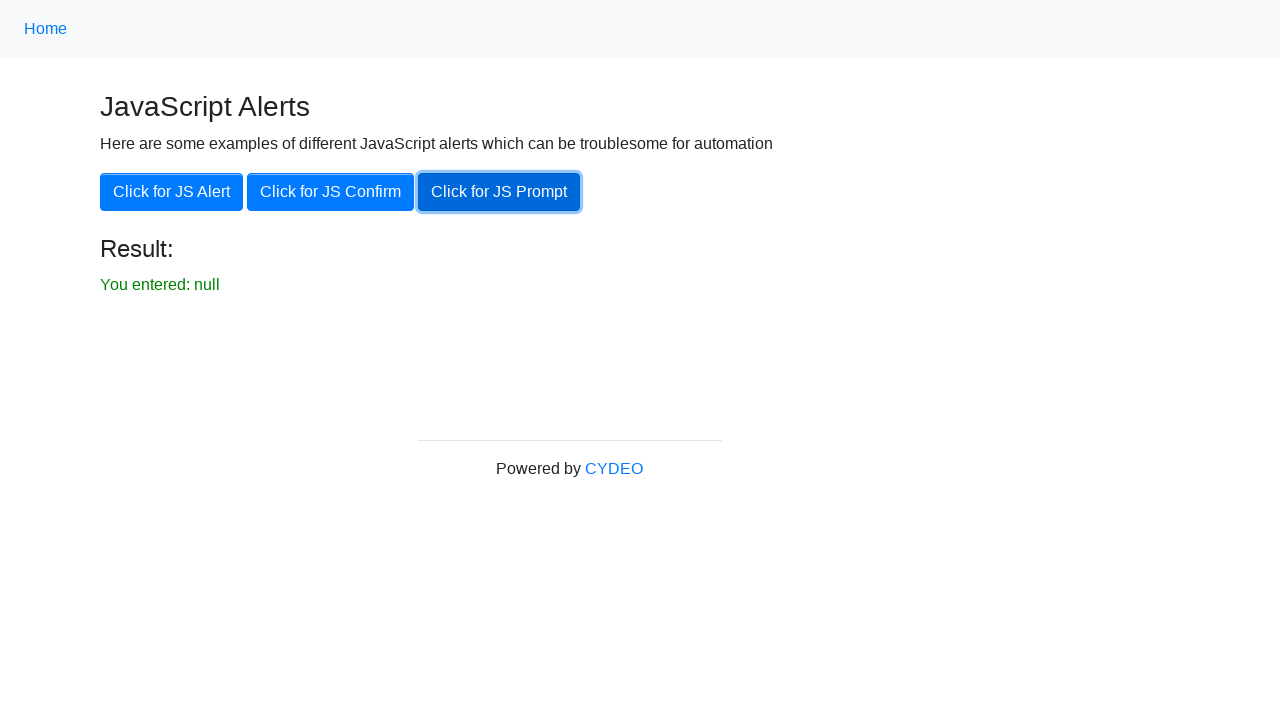